Tests dynamic loading functionality by clicking a Start button and waiting for dynamically loaded "Hello World!" text to appear on the page

Starting URL: https://the-internet.herokuapp.com/dynamic_loading/2

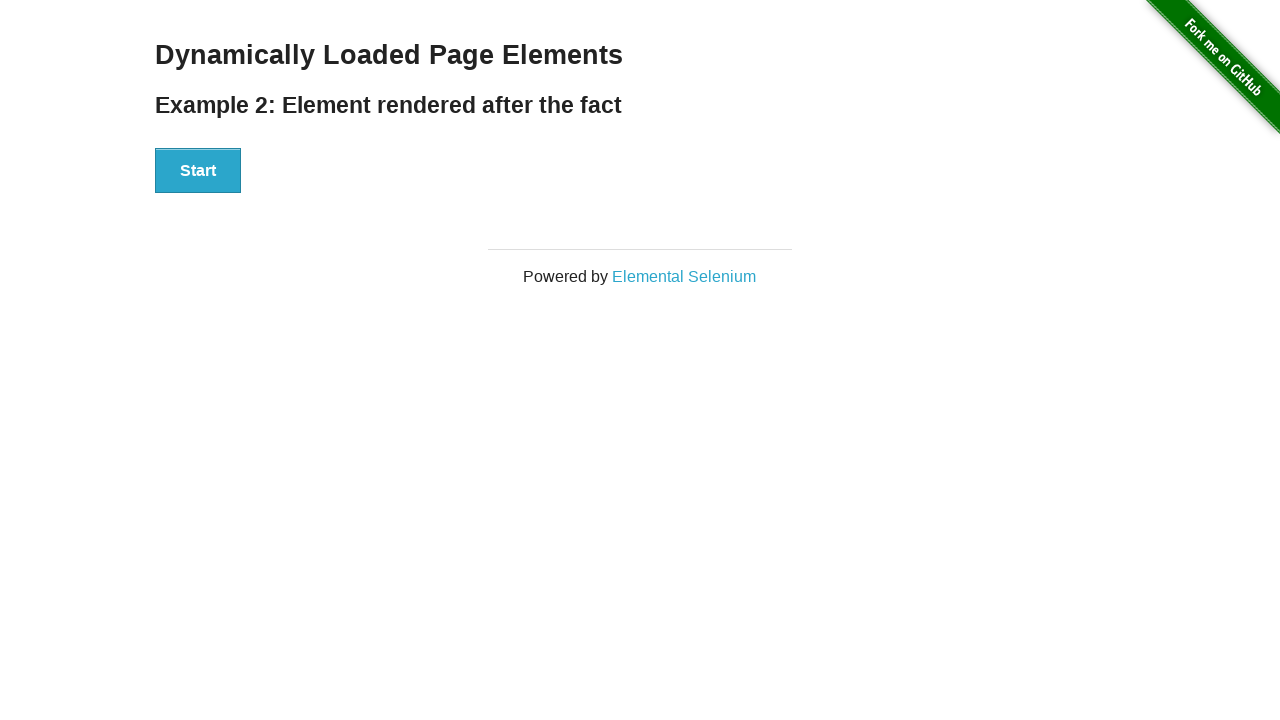

Clicked the Start button to trigger dynamic loading at (198, 171) on xpath=//button[contains(text(), 'Start')]
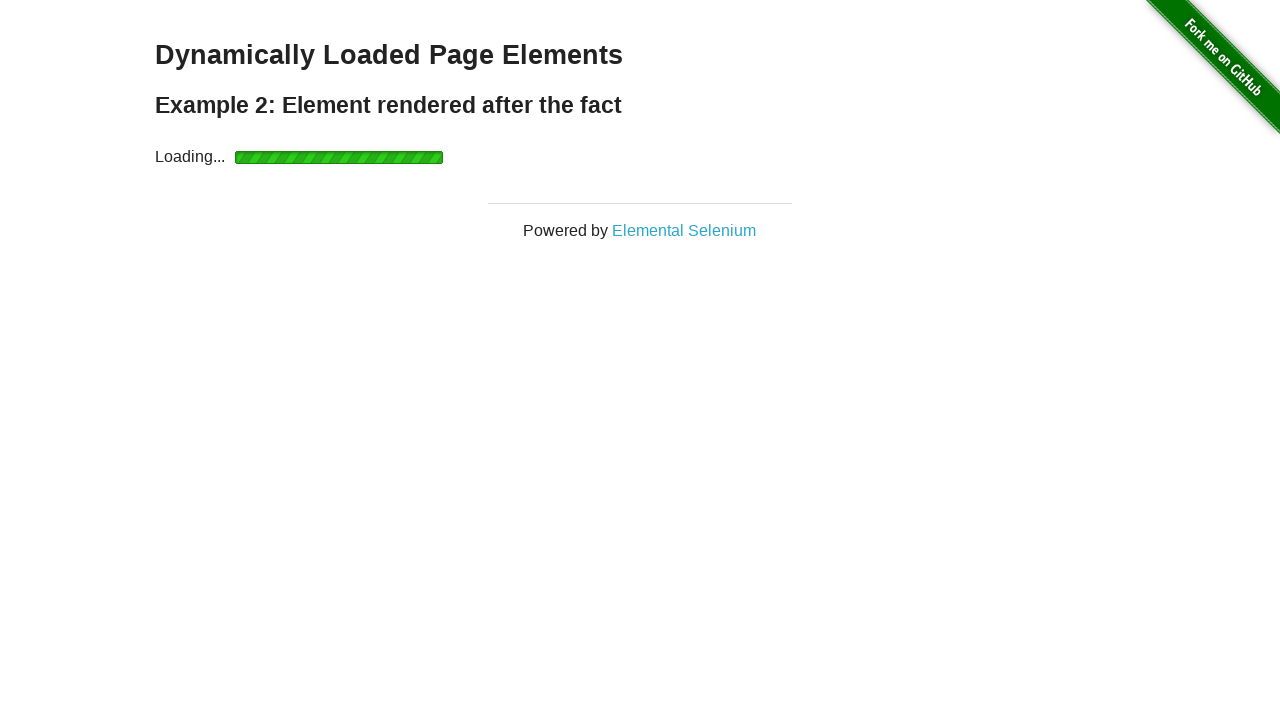

Waited for 'Hello World!' text to appear on the page
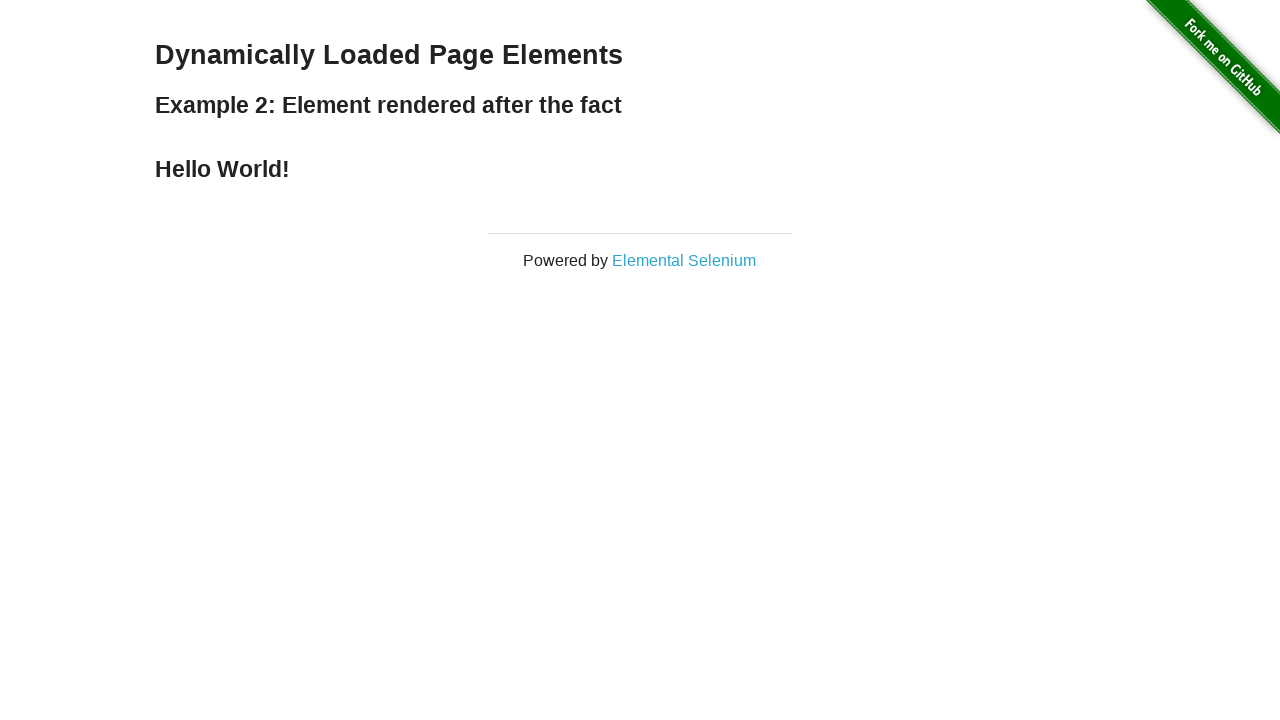

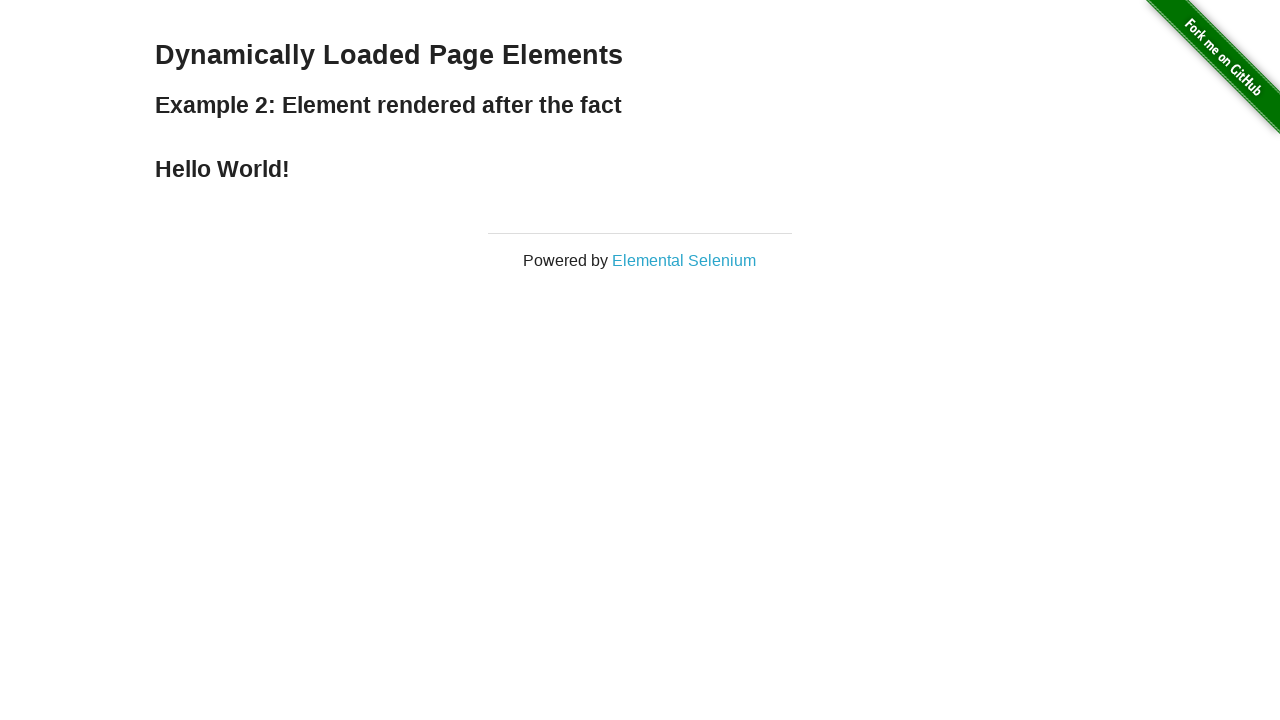